Tests various window management operations including maximize, minimize, fullscreen, and window resizing/repositioning

Starting URL: https://www.flipkart.com/

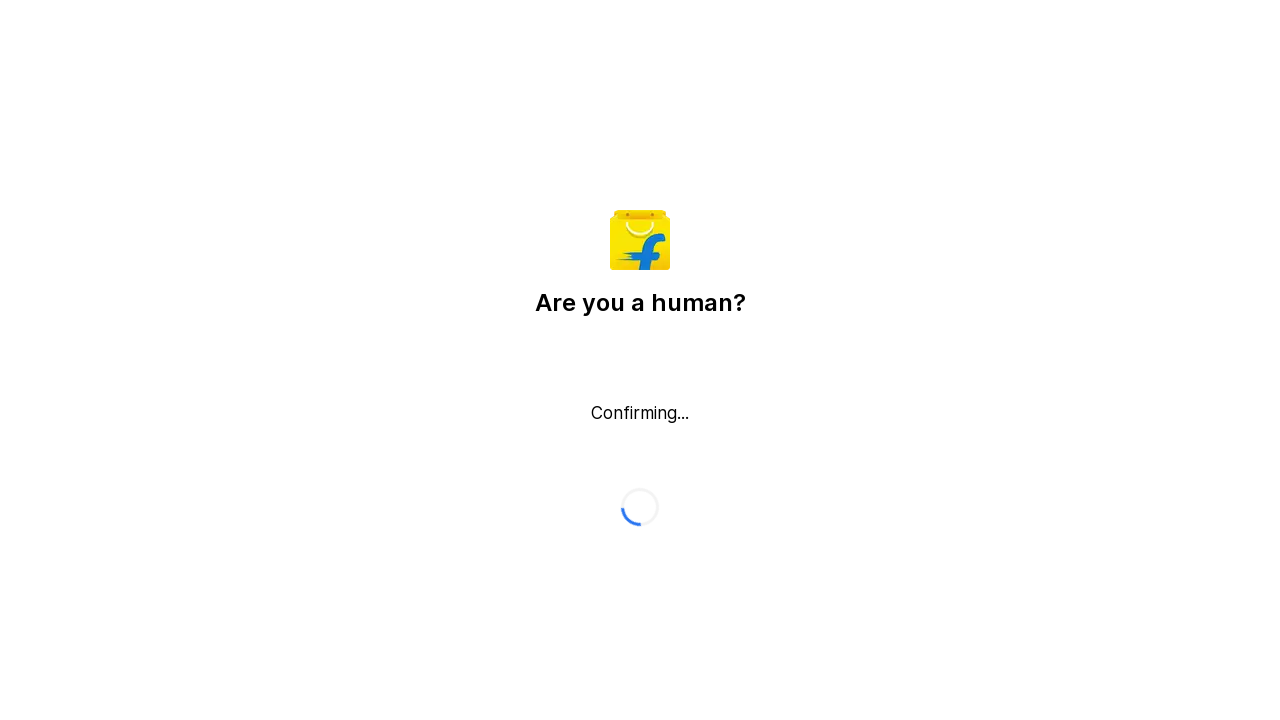

Maximized window to 1920x1080 viewport
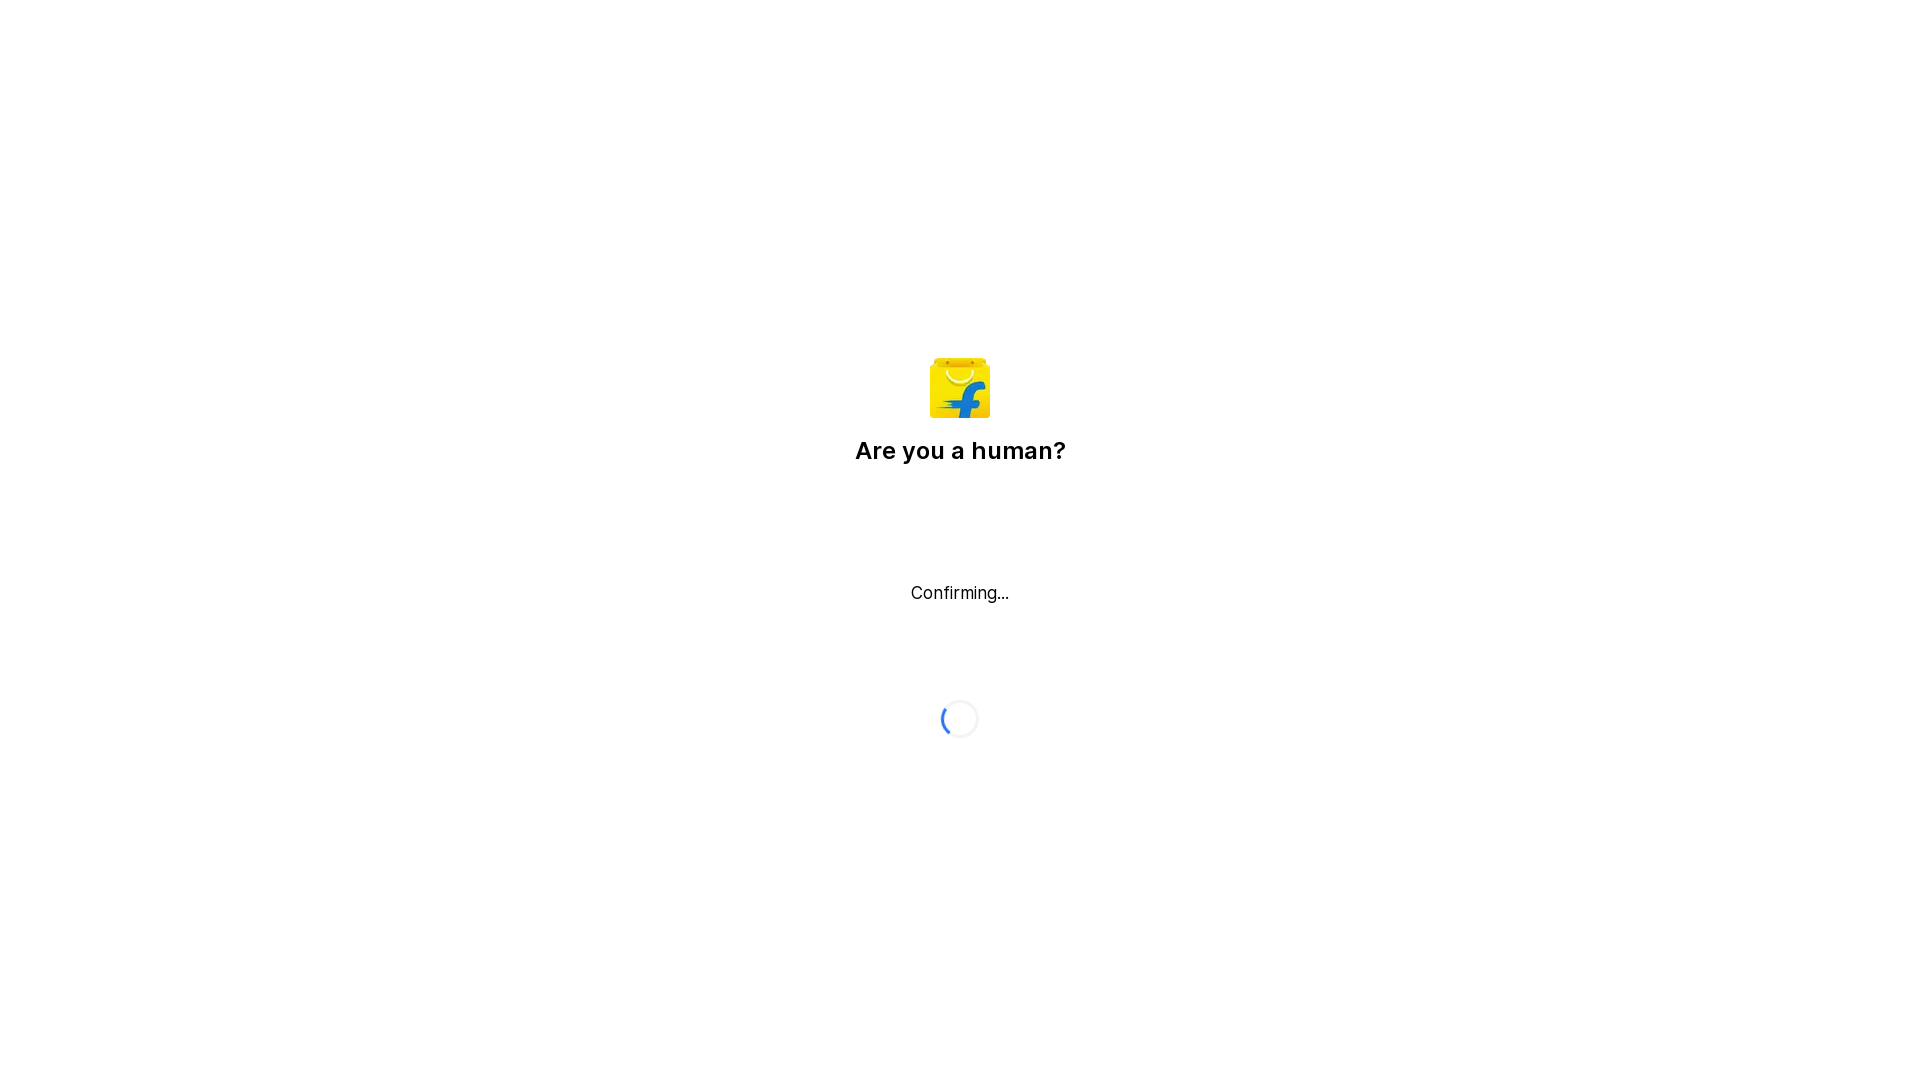

Minimized window simulation by setting viewport to 100x100
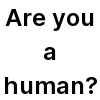

Applied fullscreen simulation with 1920x1080 viewport
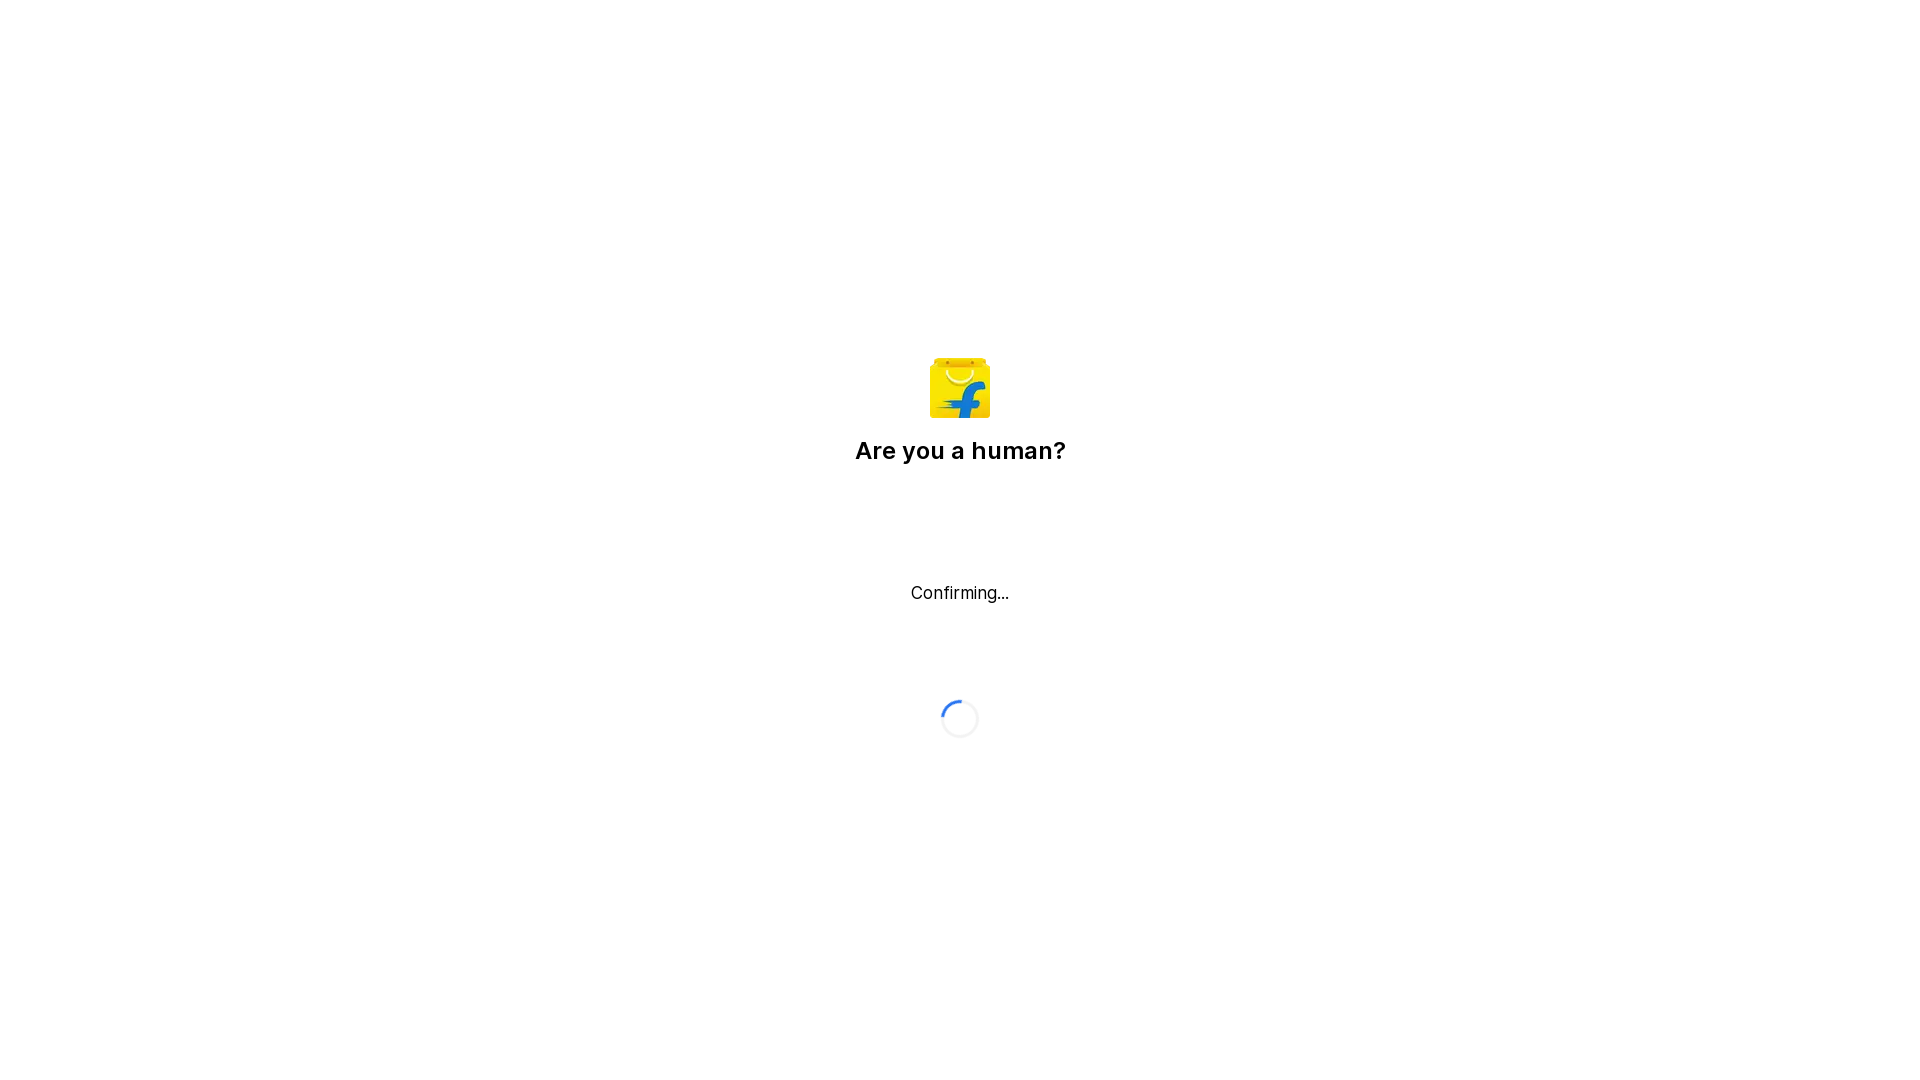

Set custom viewport size to 700x600
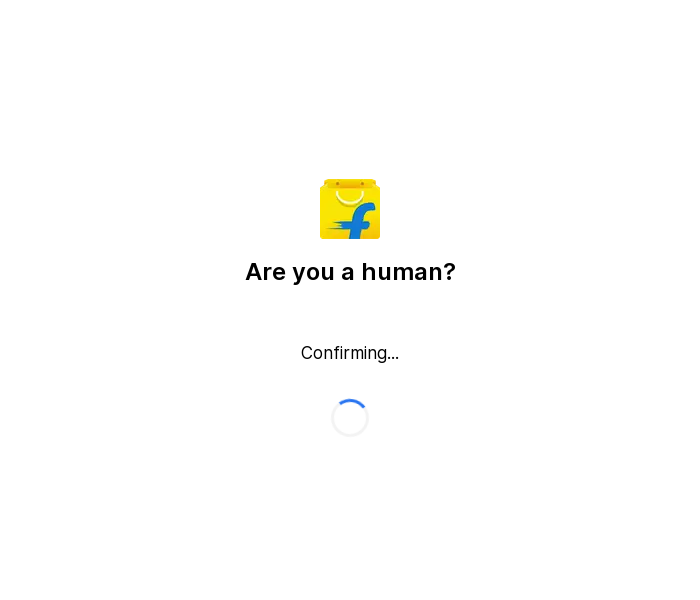

Set viewport to 800x600 for window repositioning simulation
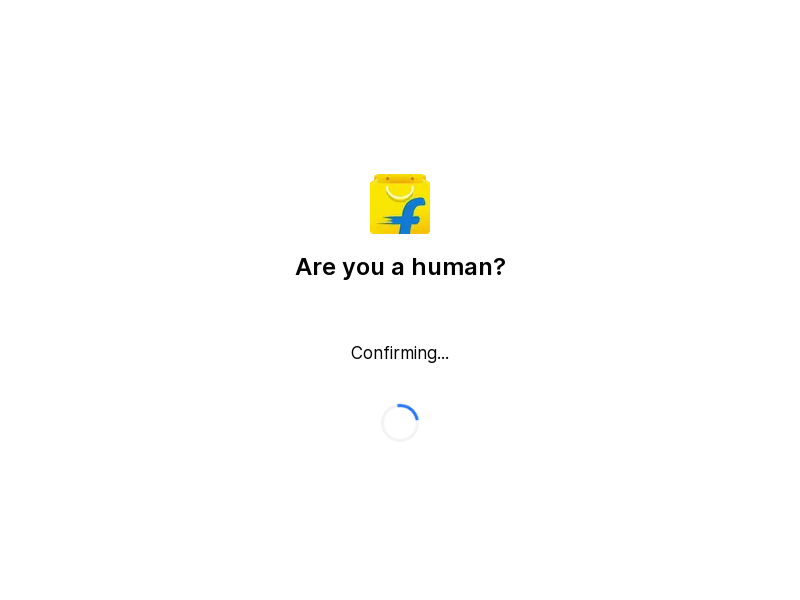

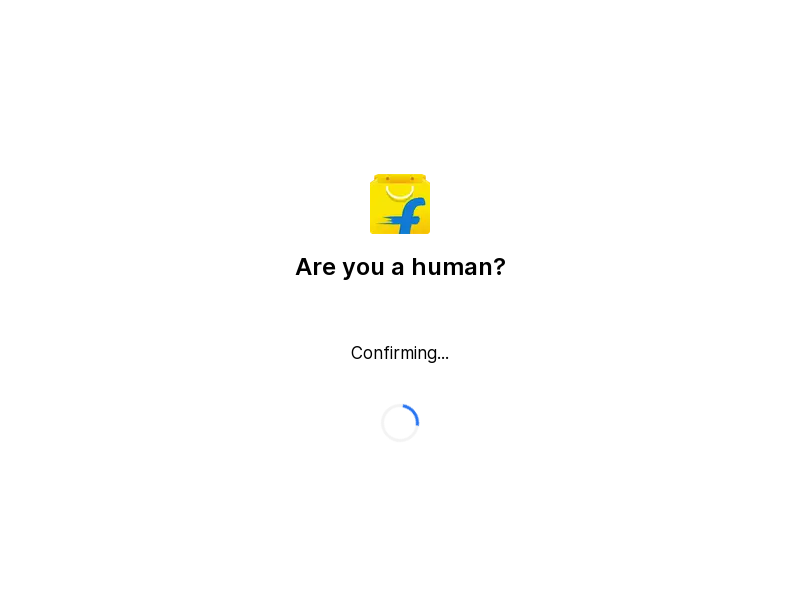